Tests checkbox toggling by checking the first checkbox and unchecking the second

Starting URL: https://the-internet.herokuapp.com/checkboxes

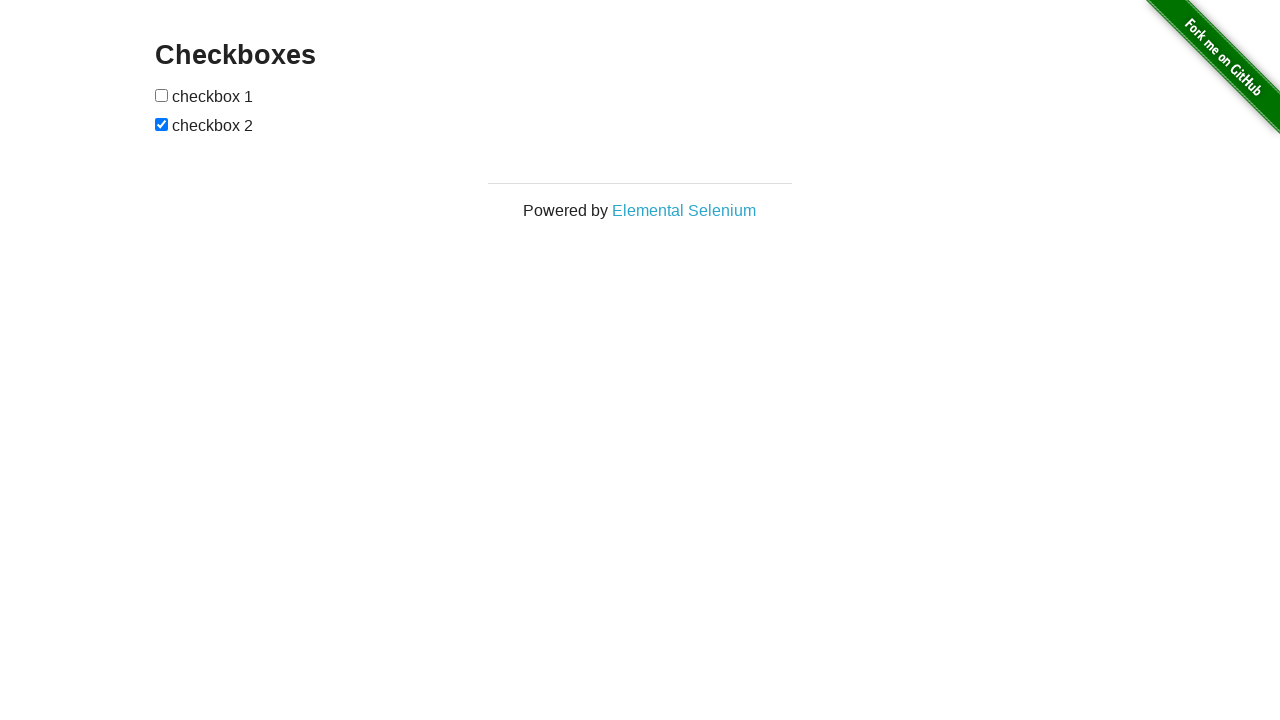

Located first checkbox element
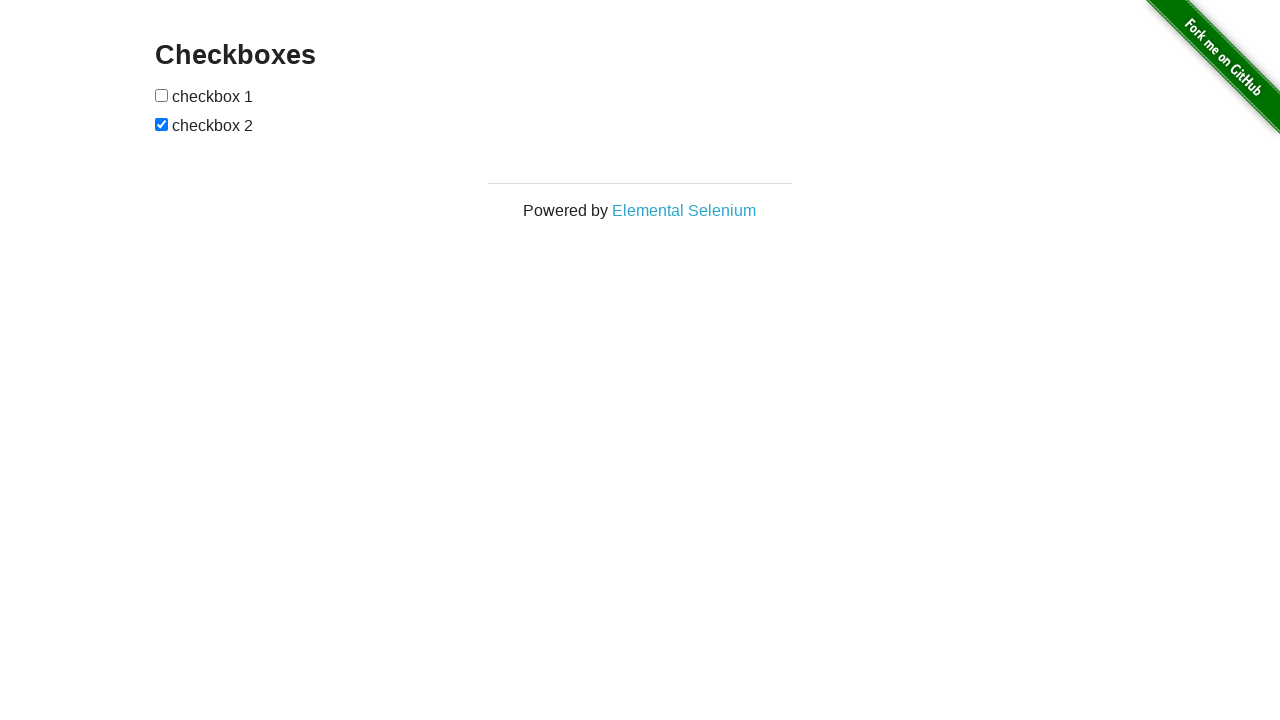

Located second checkbox element
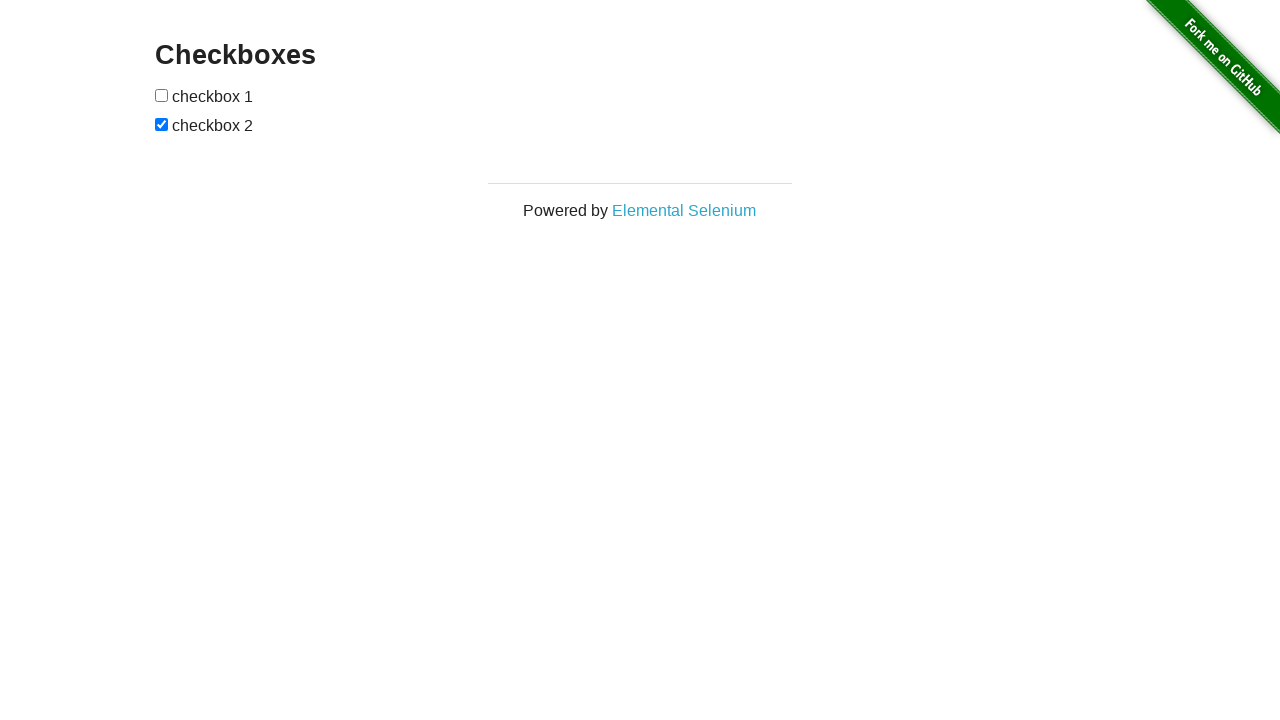

Checked the first checkbox at (162, 95) on input[type='checkbox'] >> nth=0
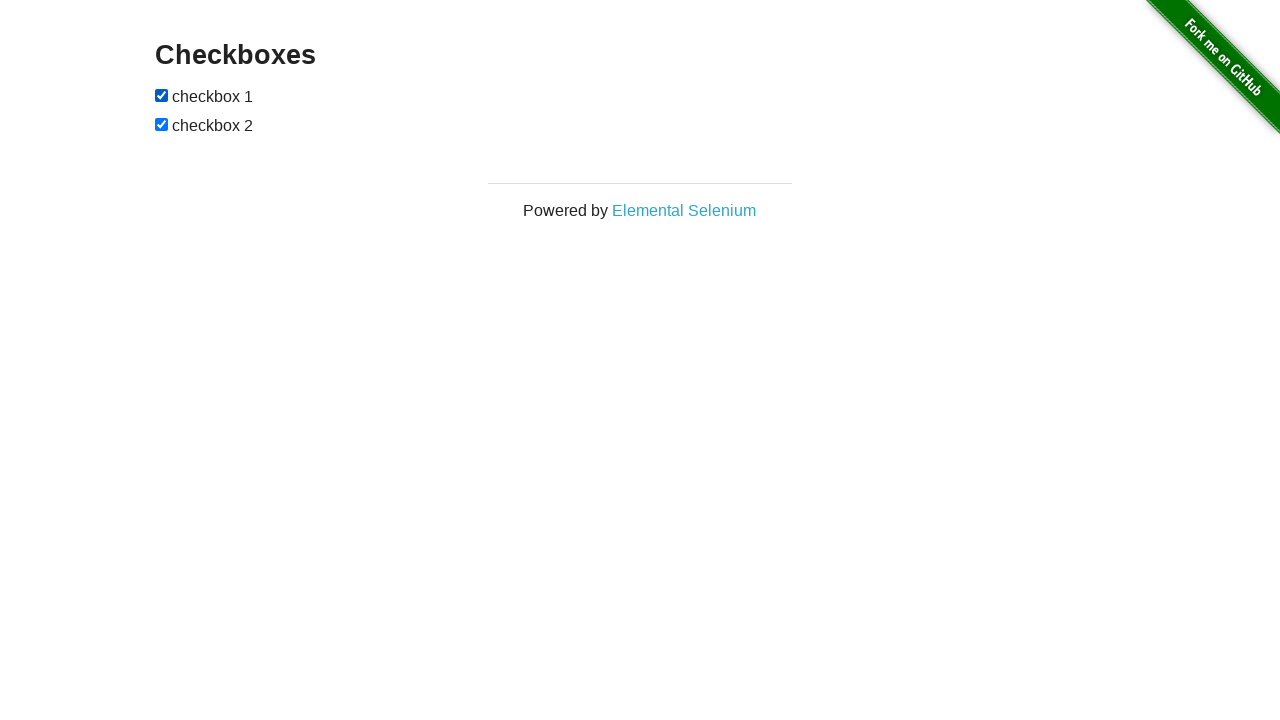

Unchecked the second checkbox at (162, 124) on input[type='checkbox'] >> nth=1
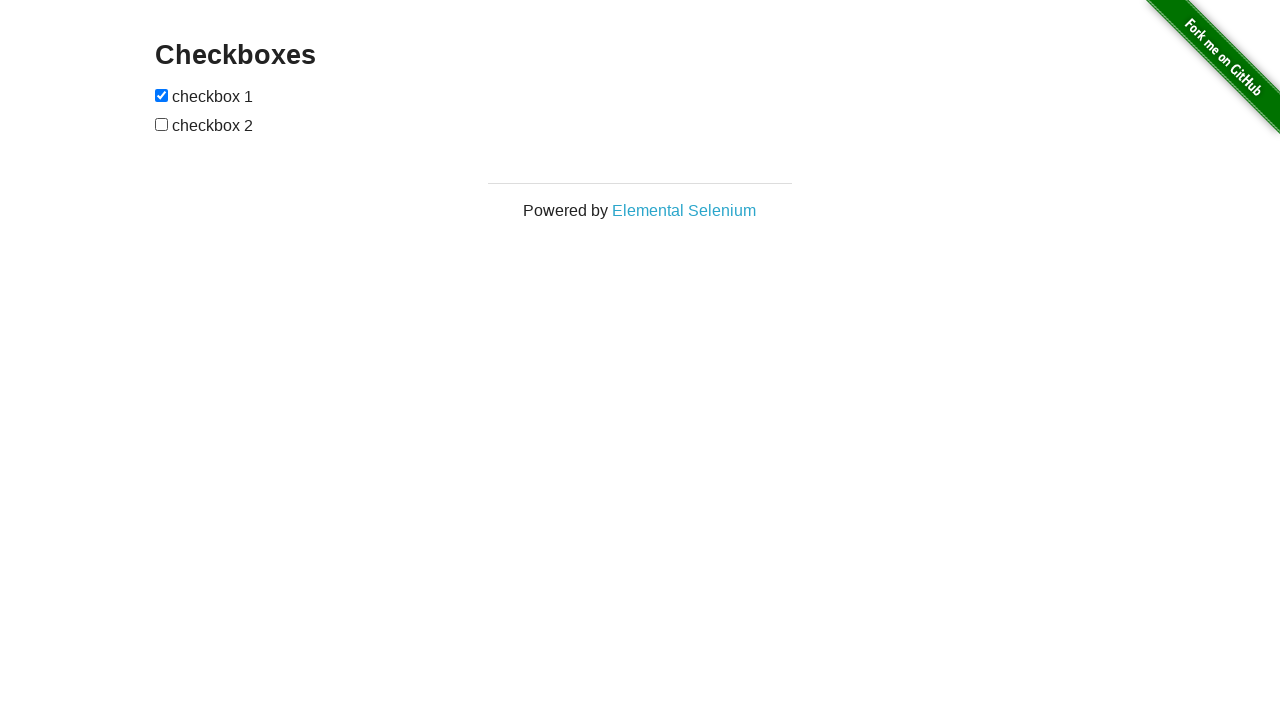

Verified first checkbox is checked
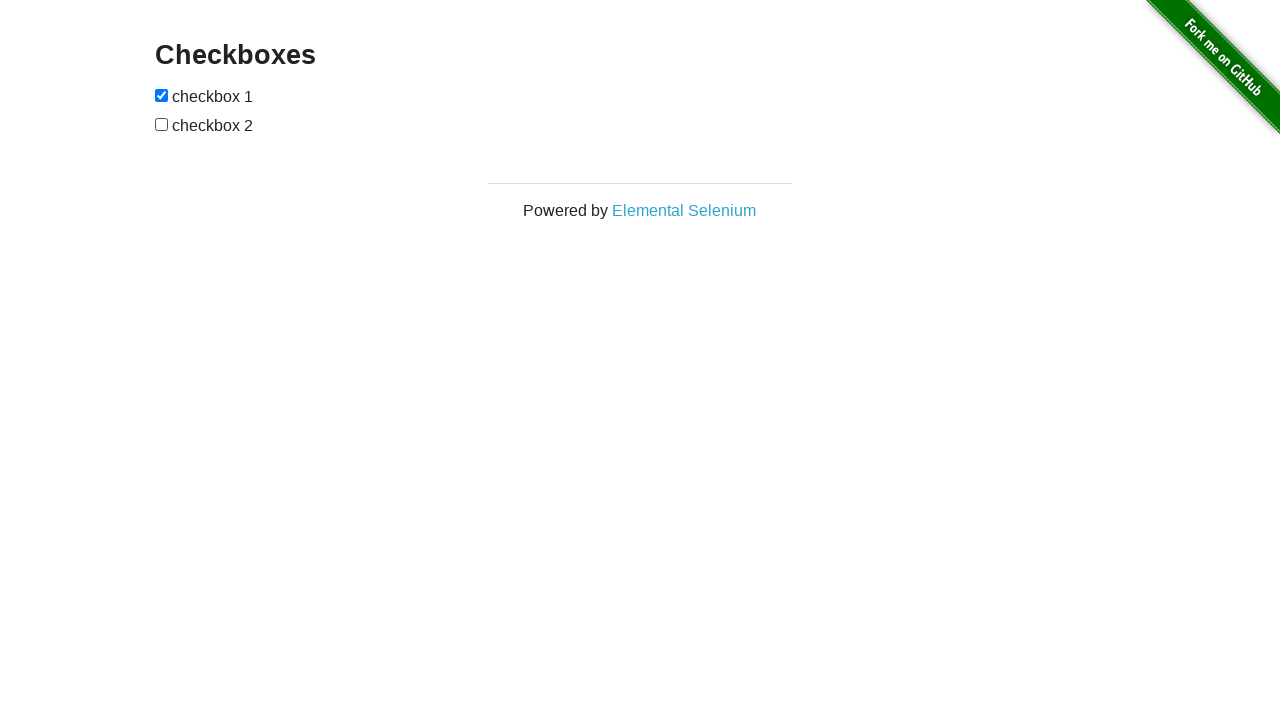

Verified second checkbox is unchecked
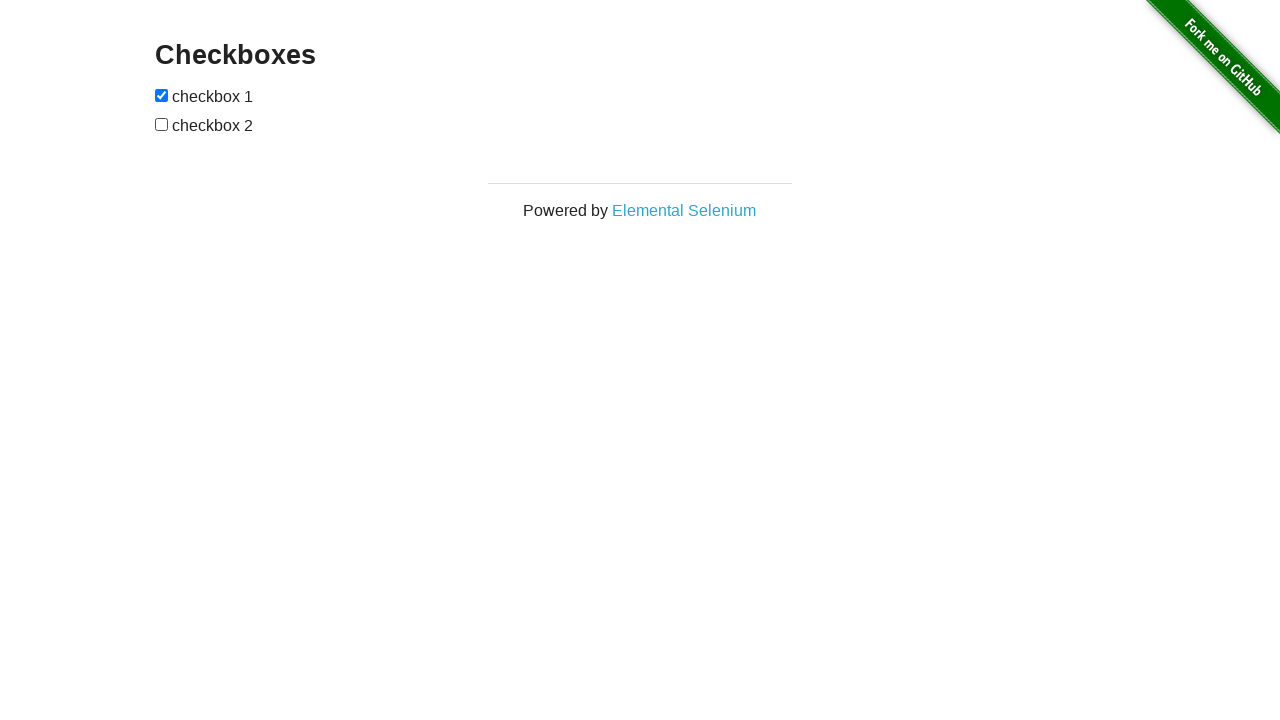

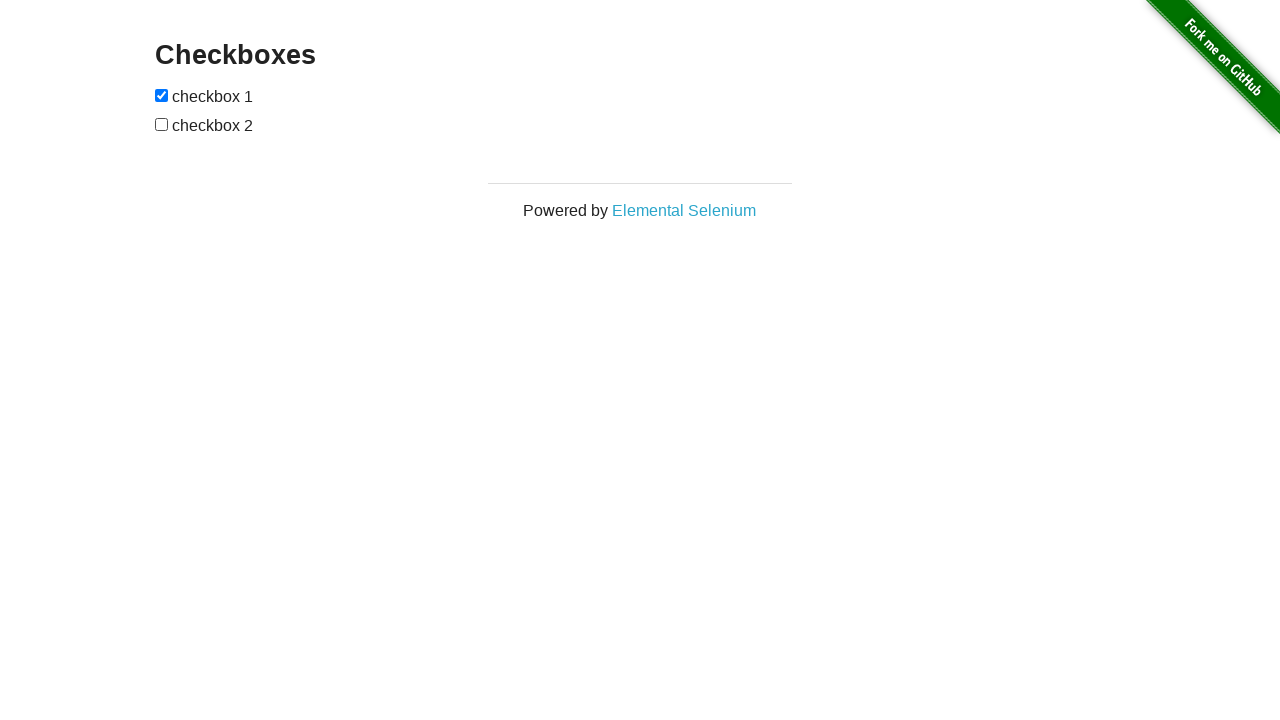